Tests XPath traversal by navigating to an automation practice page and retrieving text from a button using sibling traversal

Starting URL: https://rahulshettyacademy.com/AutomationPractice/

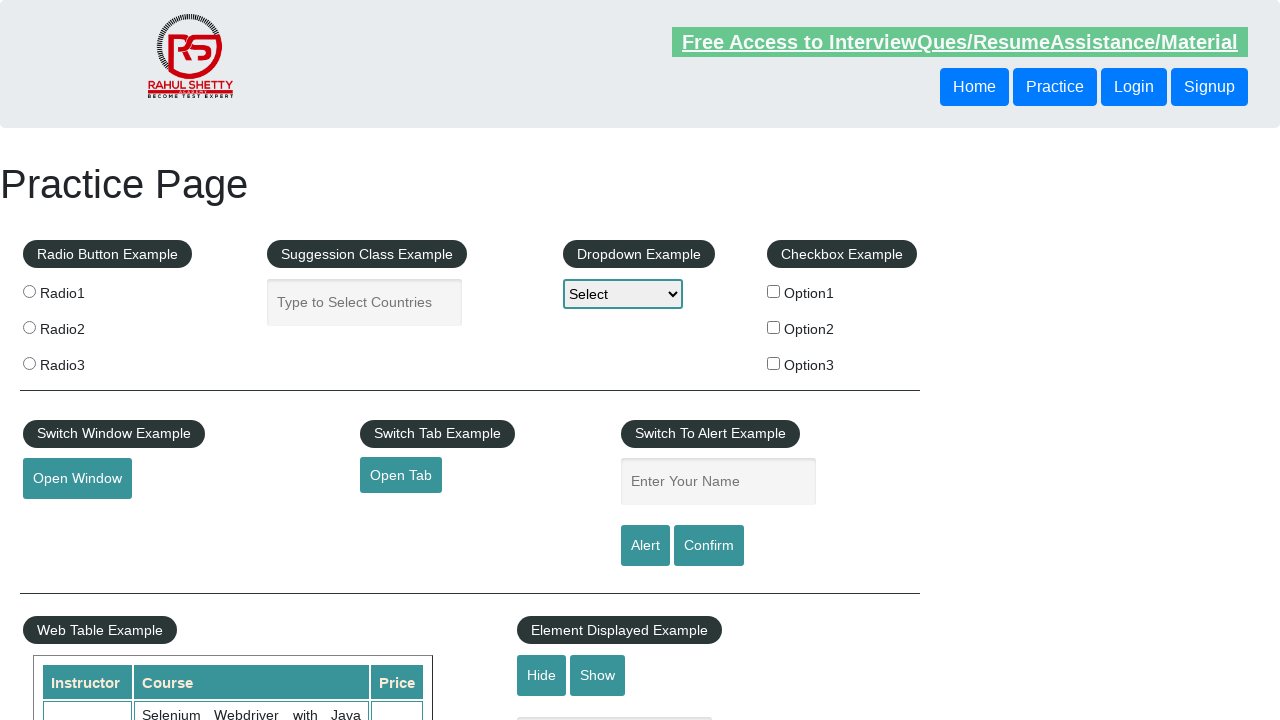

Navigated to automation practice page
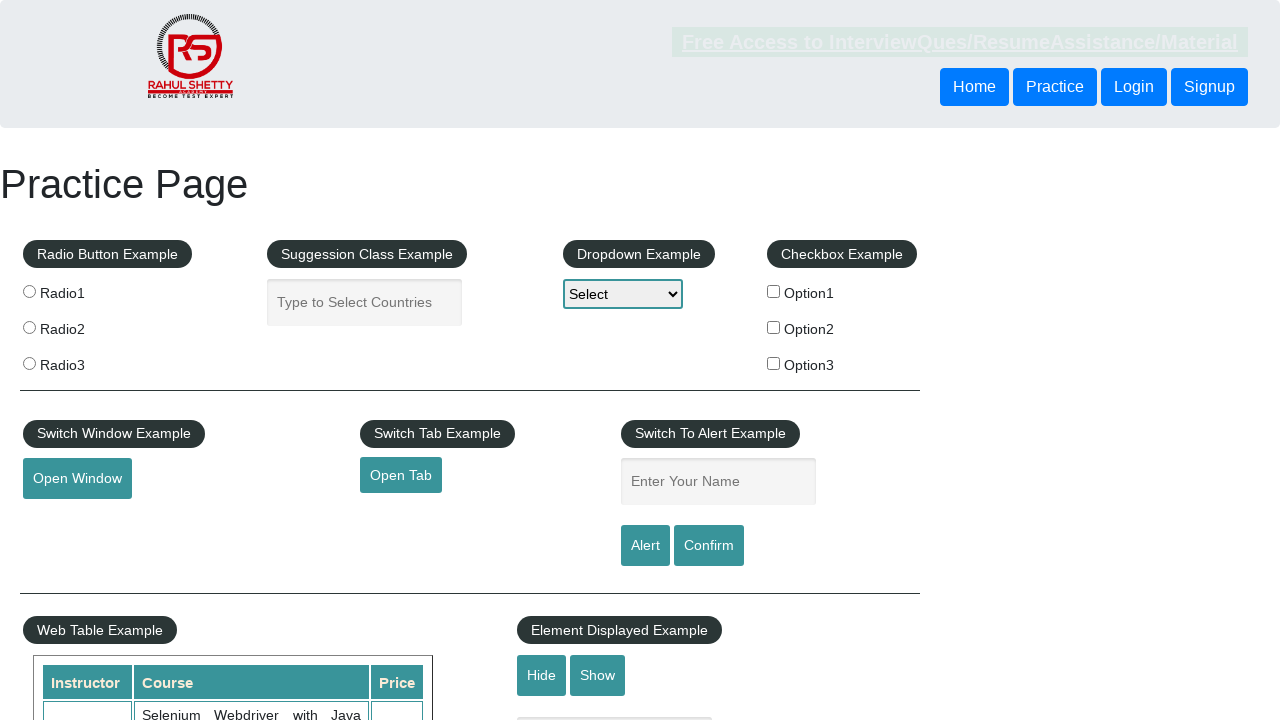

Retrieved button text using XPath sibling traversal
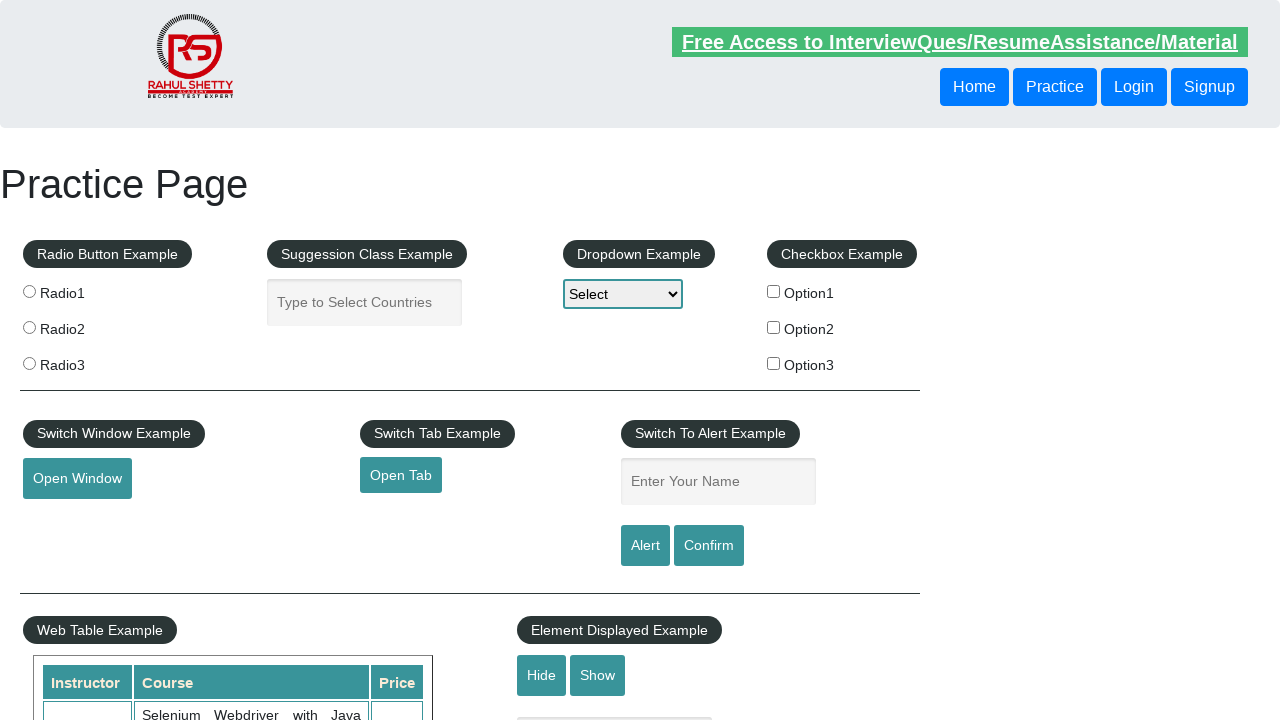

Printed button text: Login
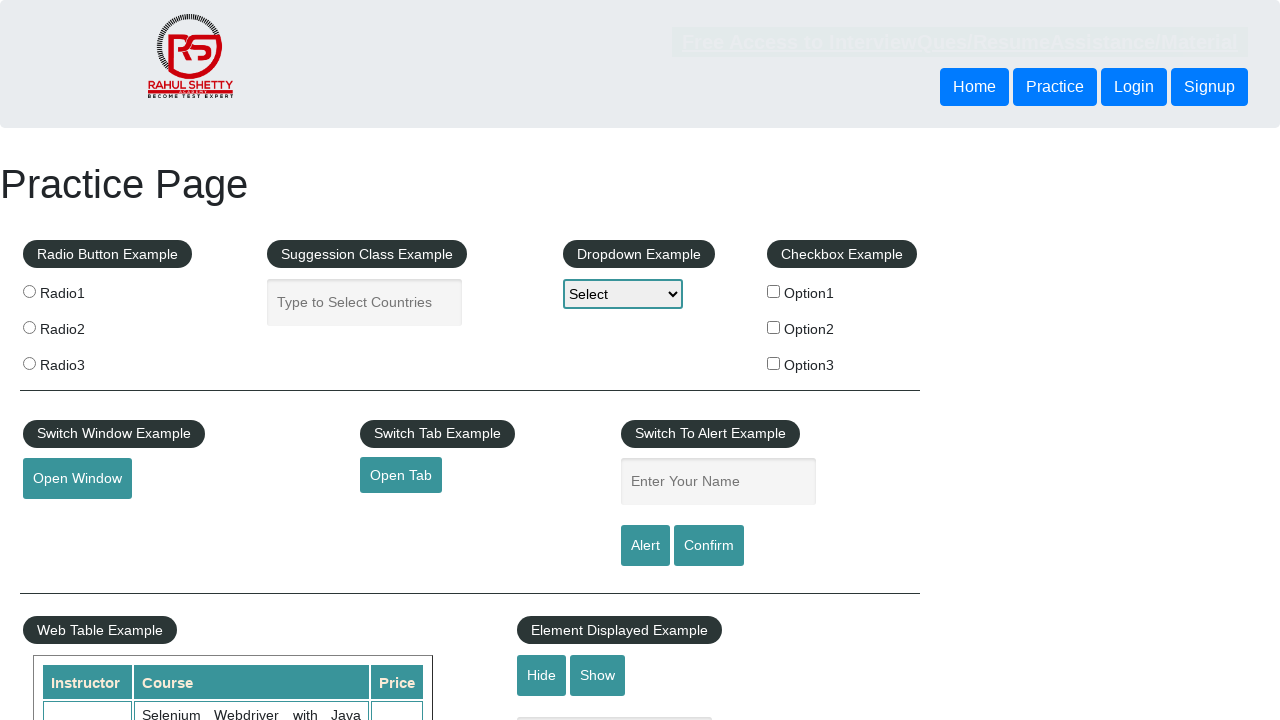

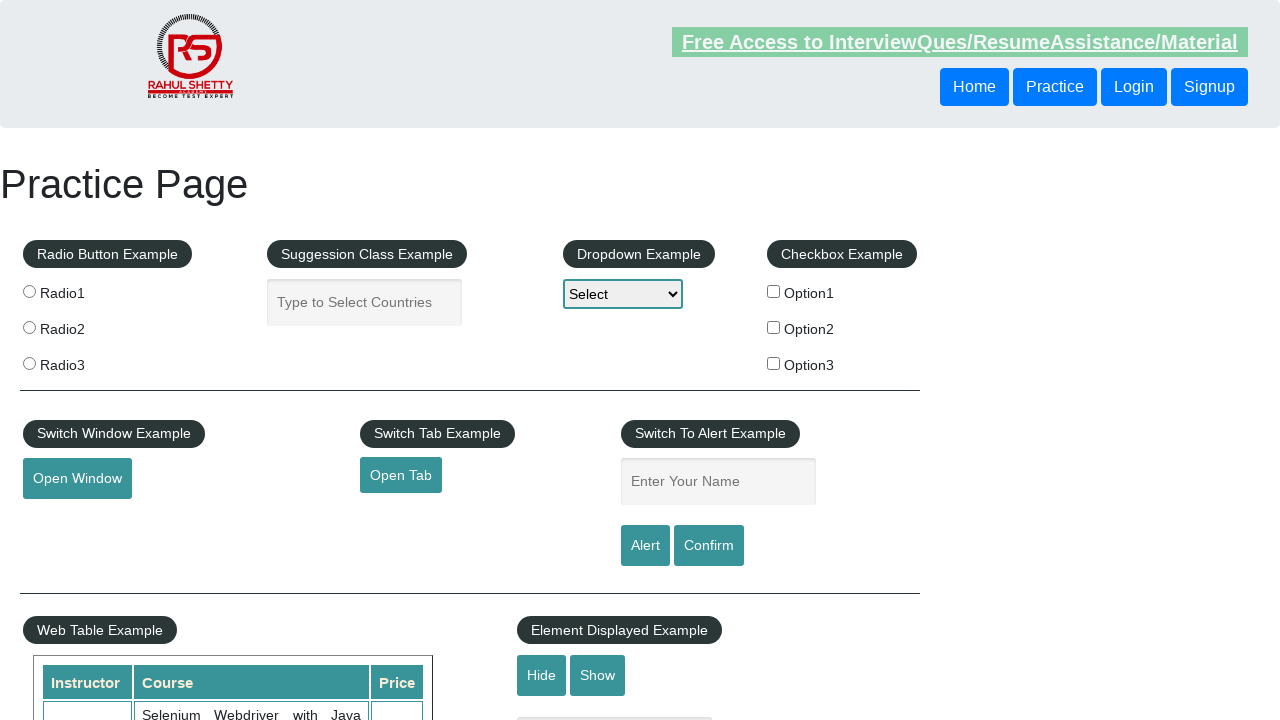